Tests window handle management by clicking buttons that open new windows/tabs and switching between them

Starting URL: https://rahulshettyacademy.com/AutomationPractice/

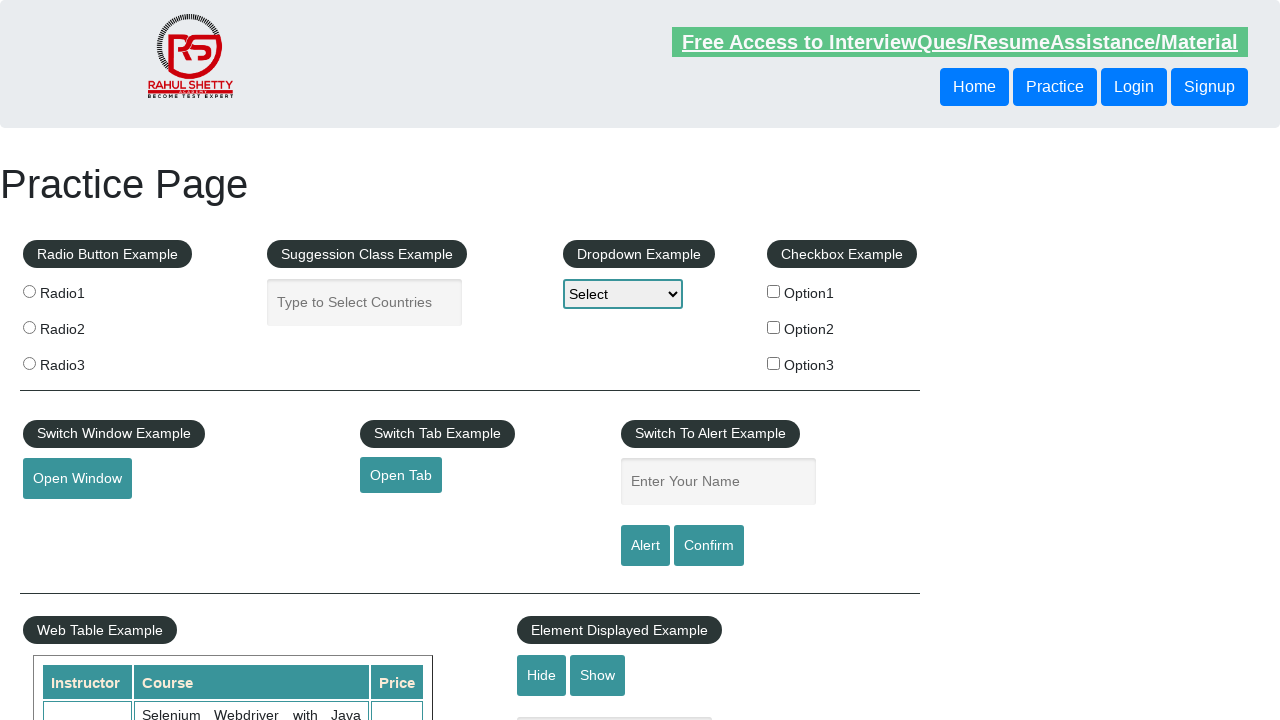

Clicked button to open new window at (77, 479) on #openwindow
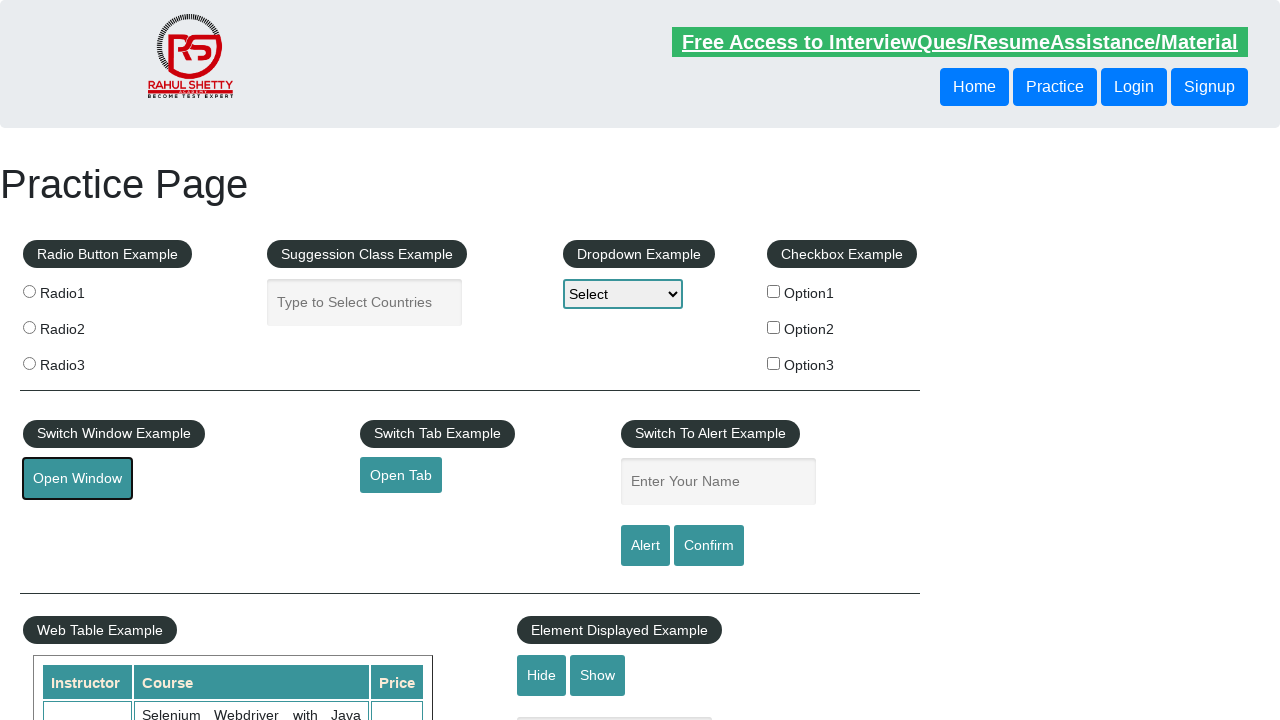

Waited for new window to open
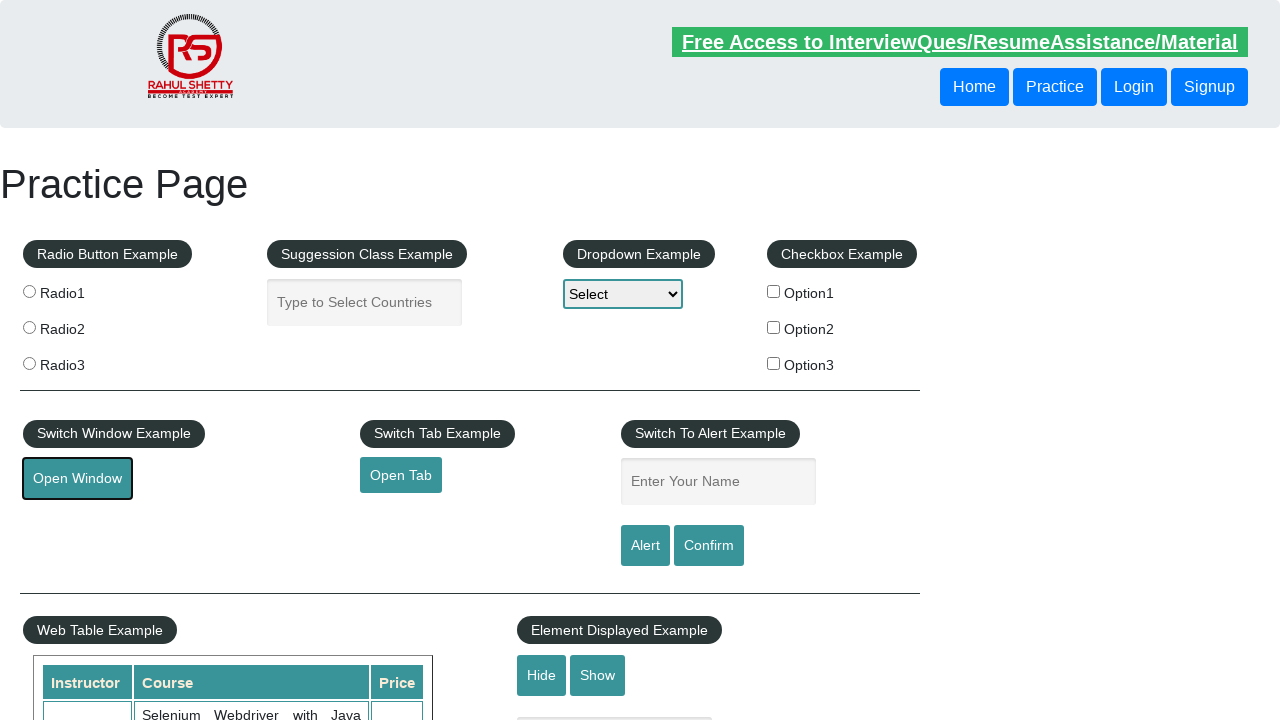

Clicked button to open new tab at (401, 475) on #opentab
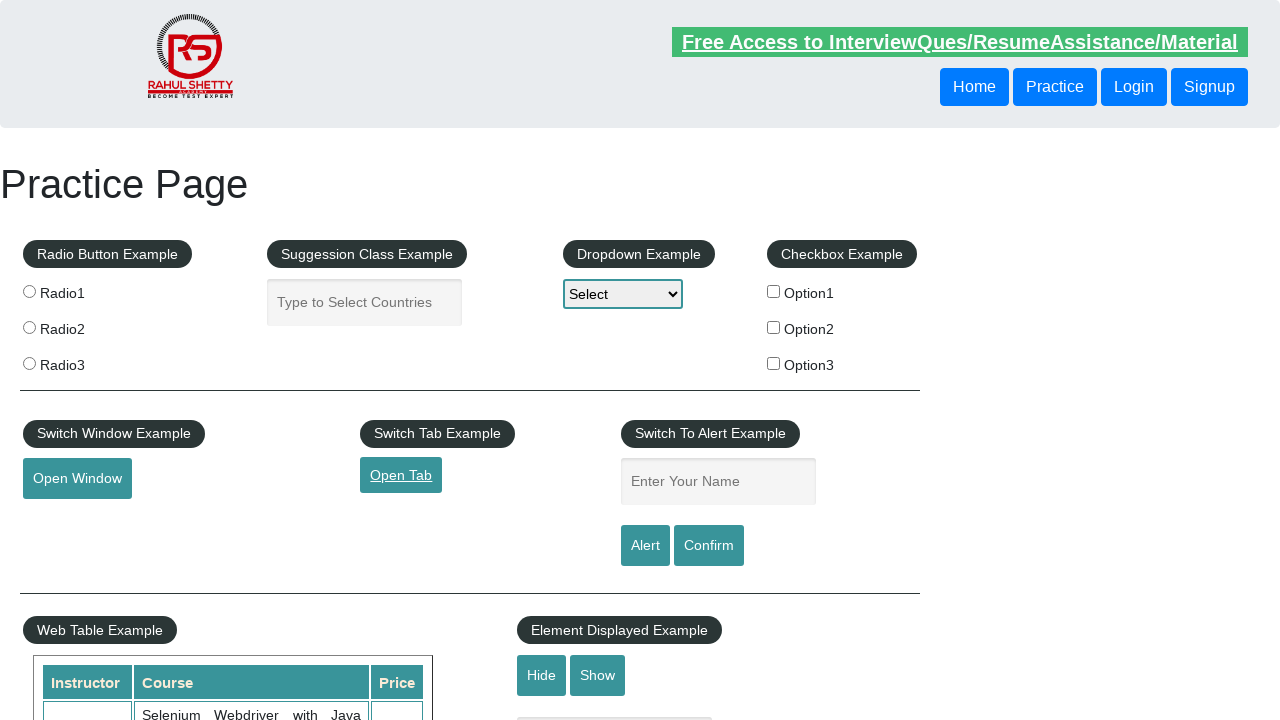

Waited for new tab to open
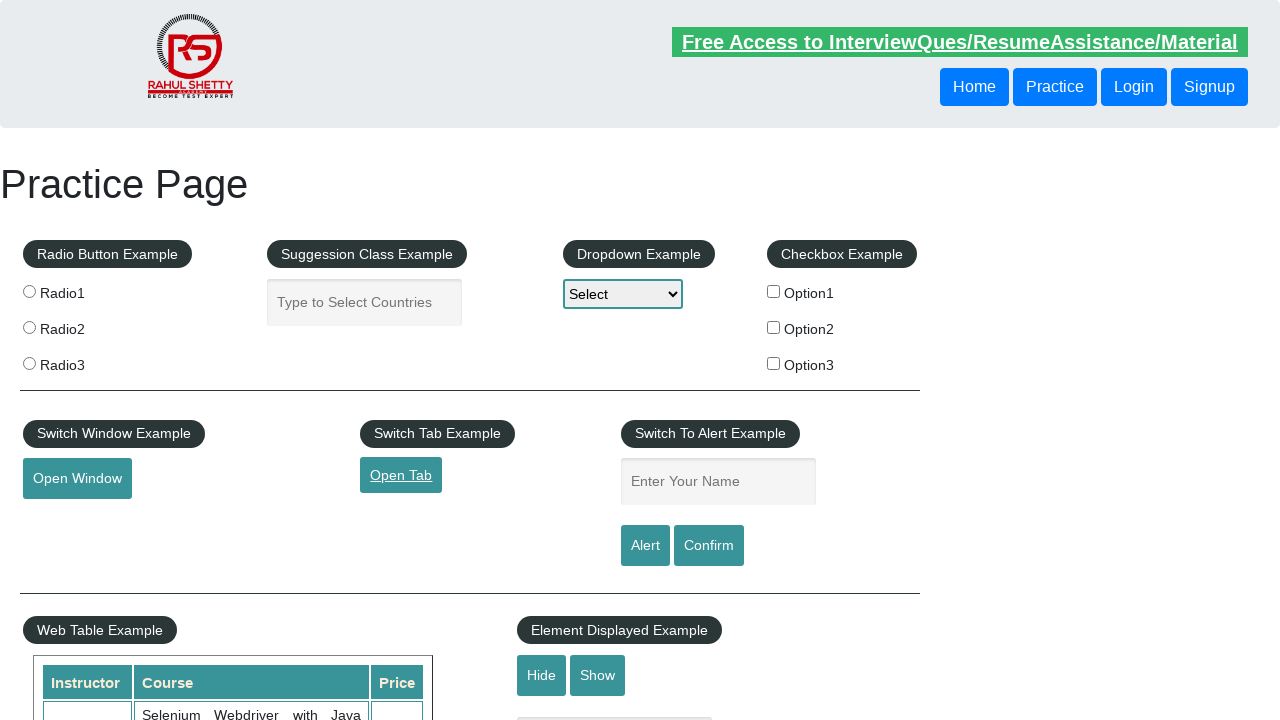

Retrieved all pages in context (3 page(s) found)
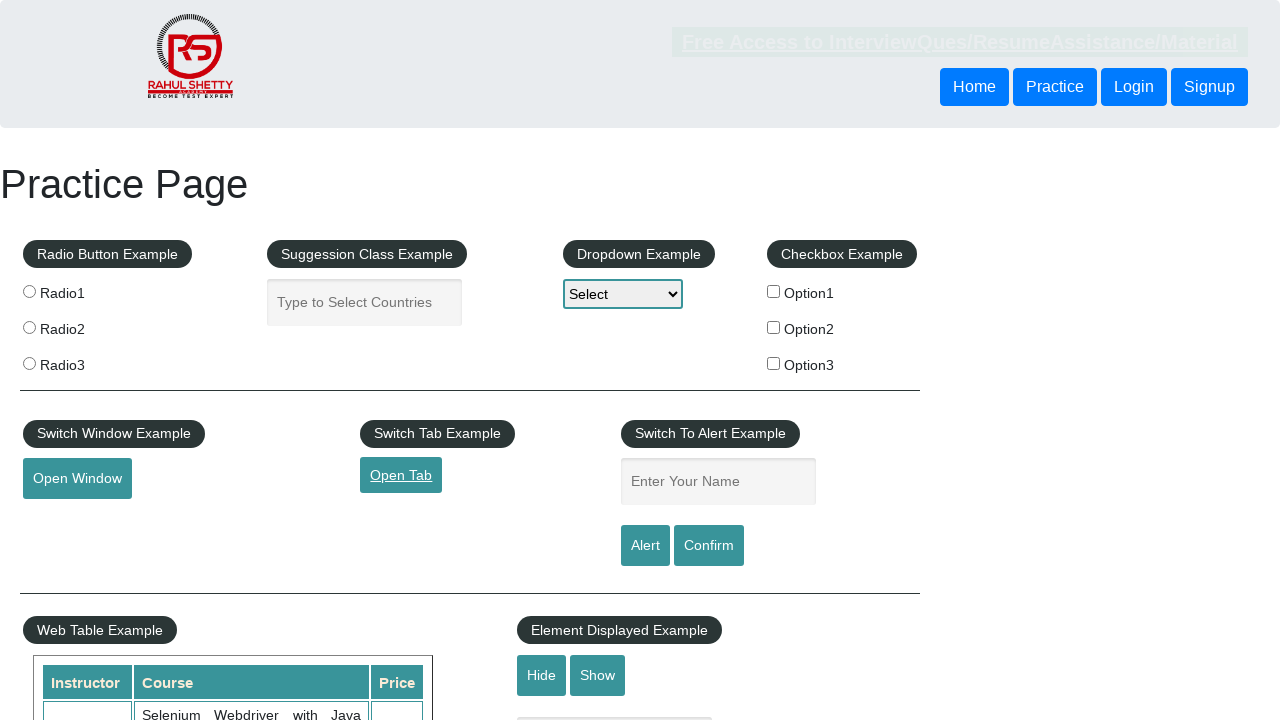

Got reference to second page
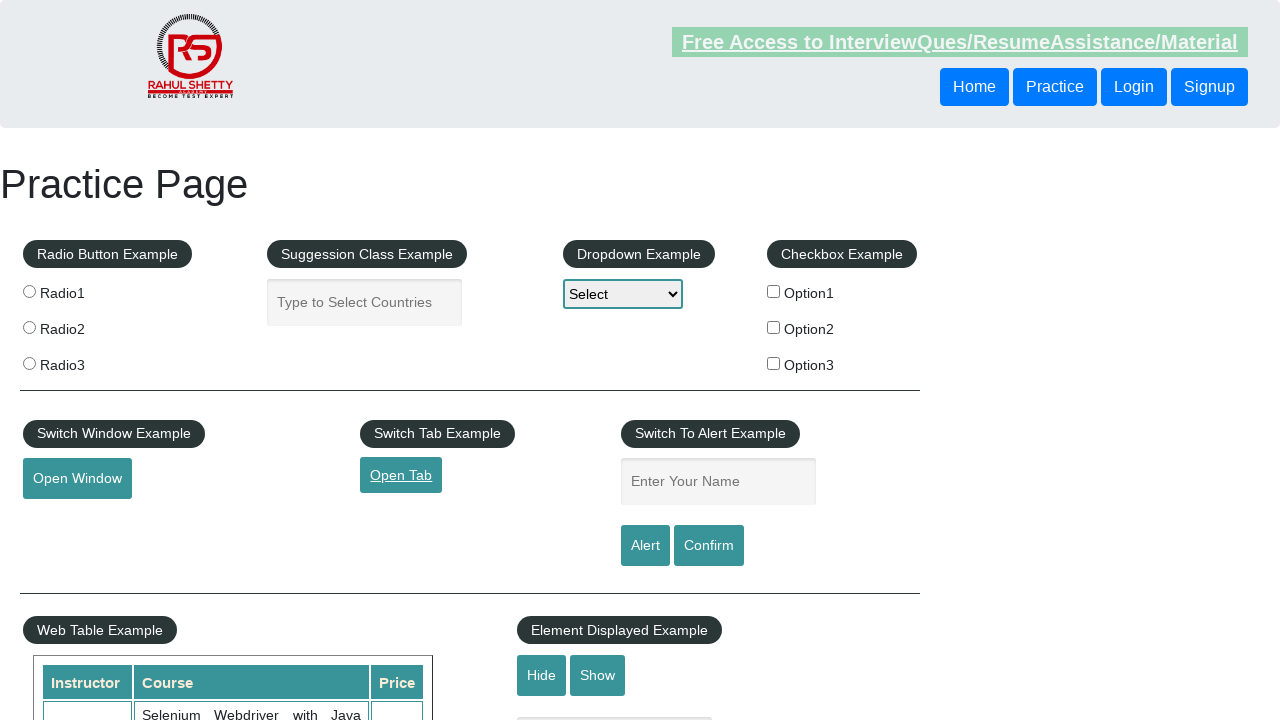

Switched to second page and brought it to front
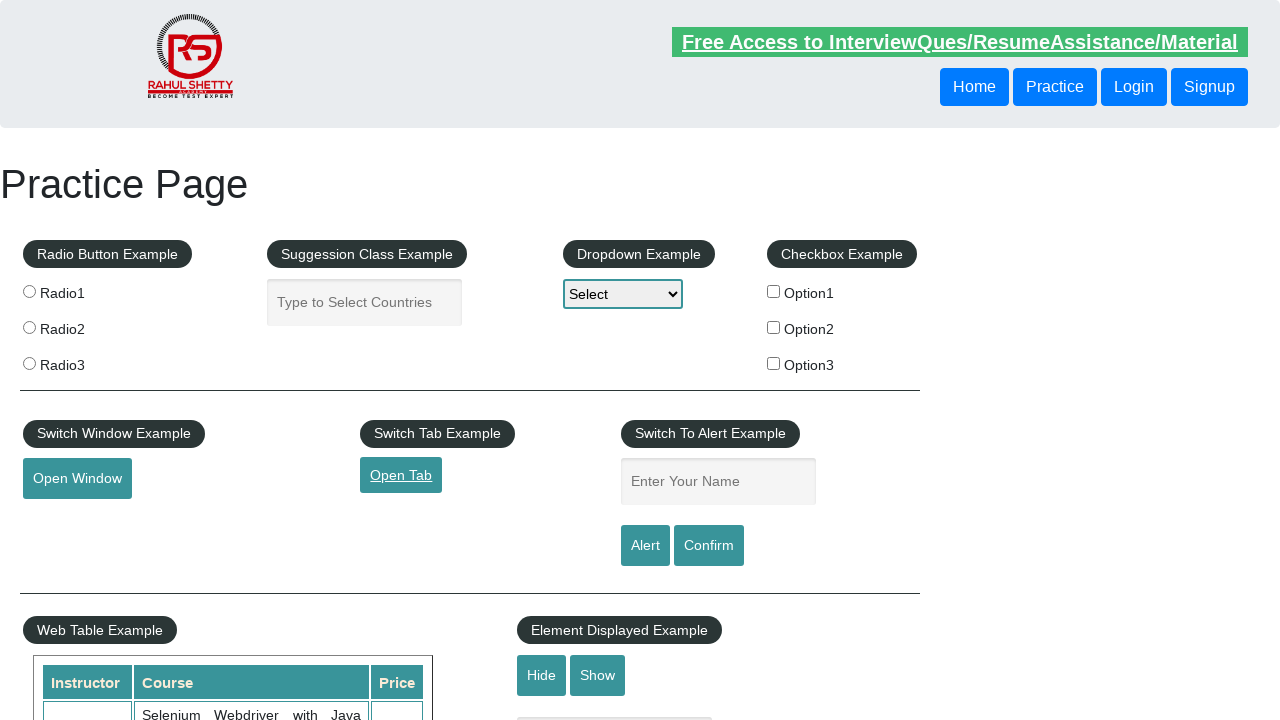

Switched back to original page
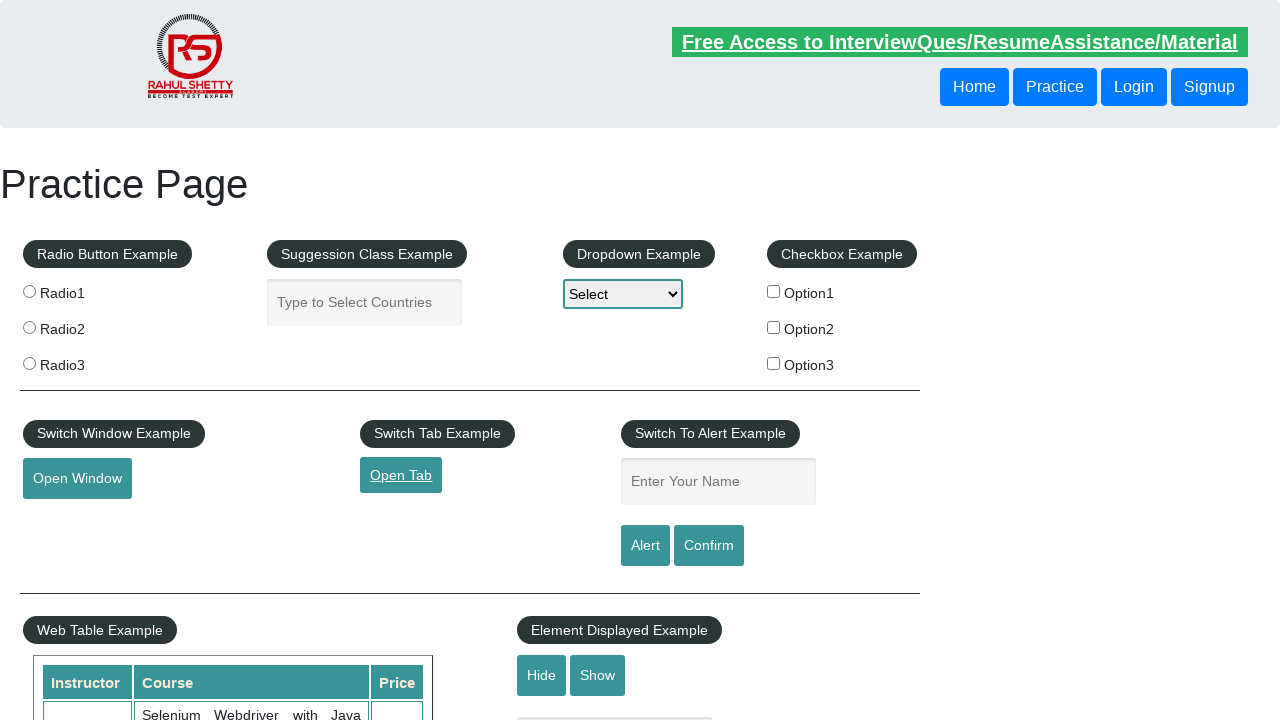

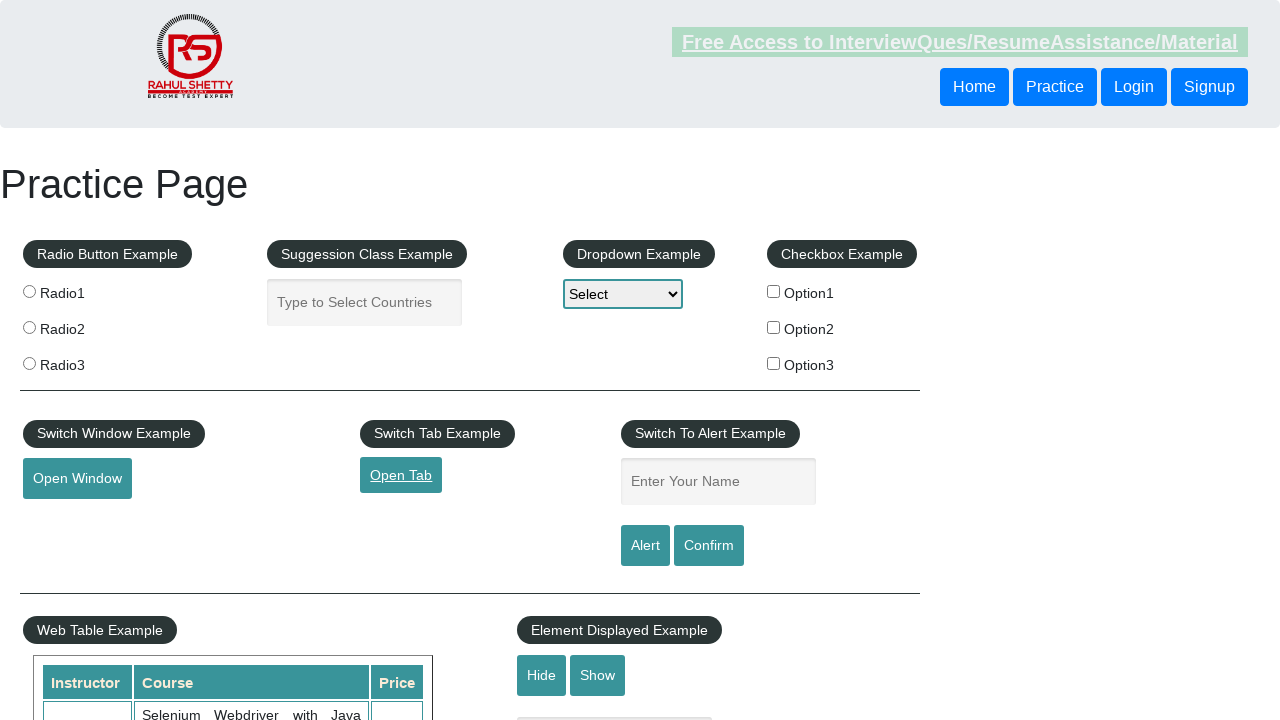